Tests a math challenge form by reading a value from the page, calculating a mathematical formula (log of absolute value of 12*sin(x)), filling the answer, checking a checkbox, selecting a radio button, and submitting the form.

Starting URL: https://suninjuly.github.io/math.html

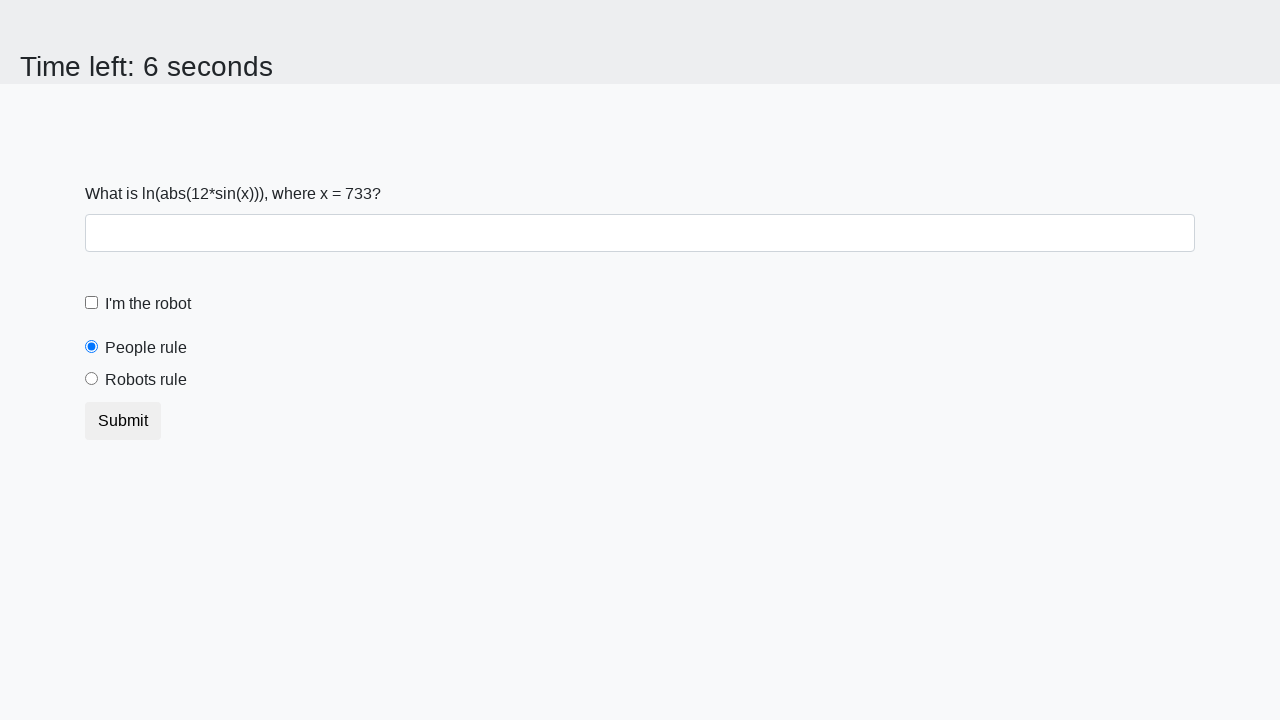

Located and read the x value from the input_value element
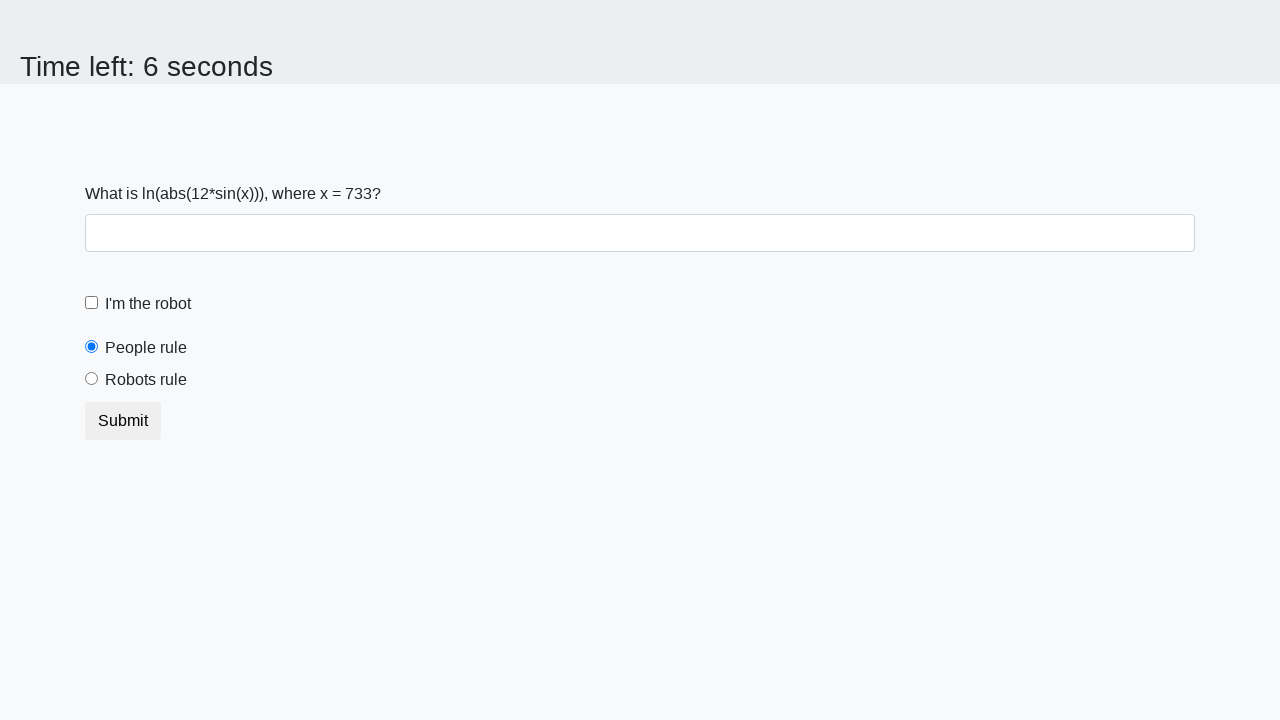

Calculated the answer using formula log(abs(12*sin(733))) = 2.317969180494312
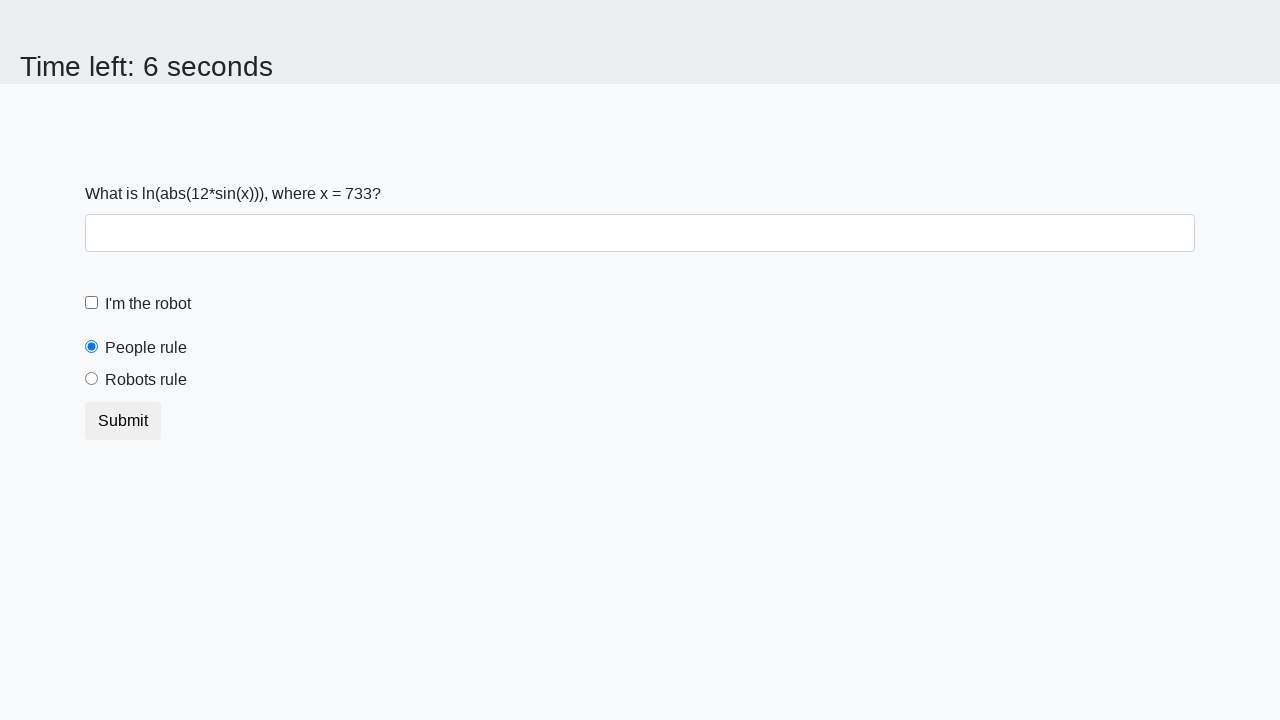

Filled the answer field with calculated value 2.317969180494312 on #answer
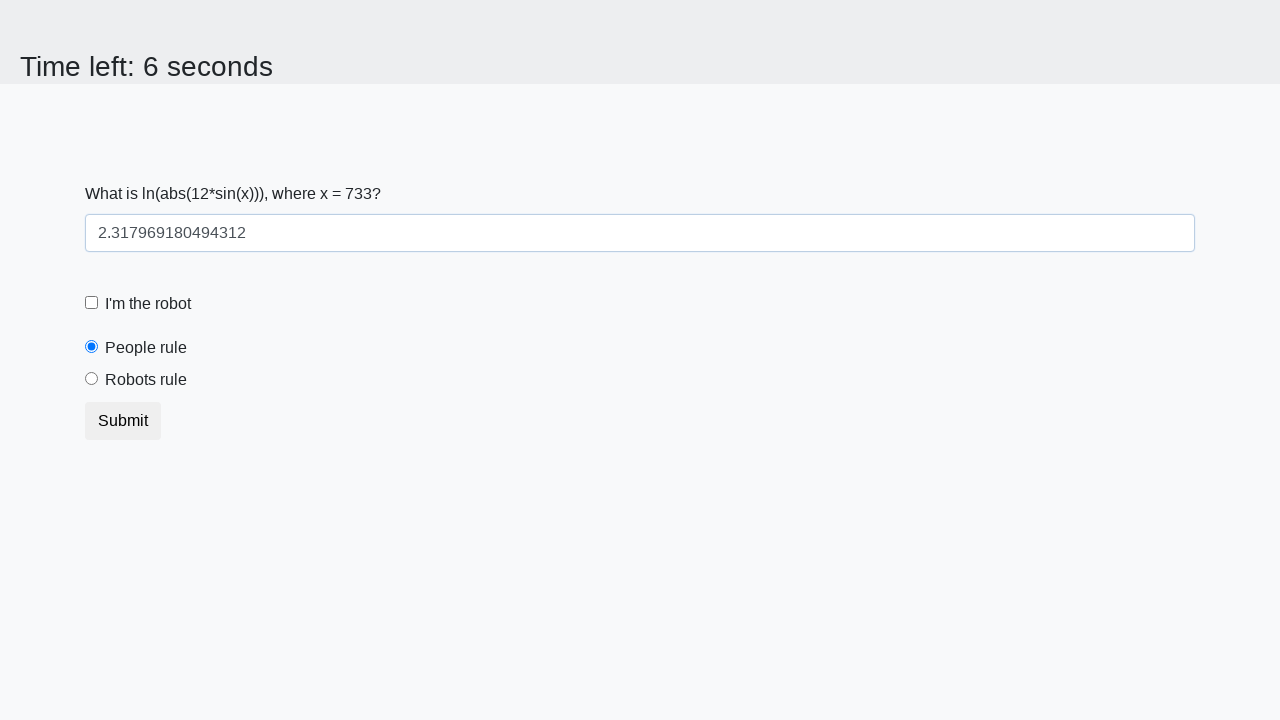

Checked the robot checkbox at (92, 303) on #robotCheckbox
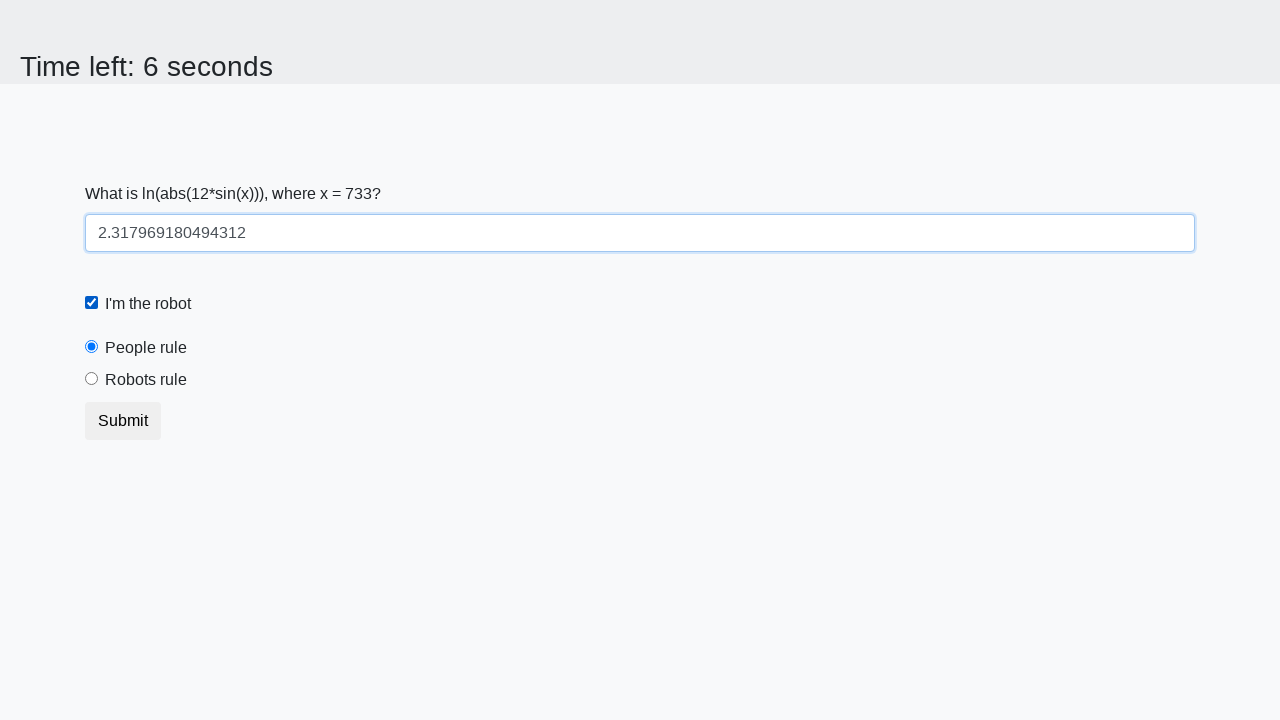

Selected the 'robots rule' radio button at (92, 379) on #robotsRule
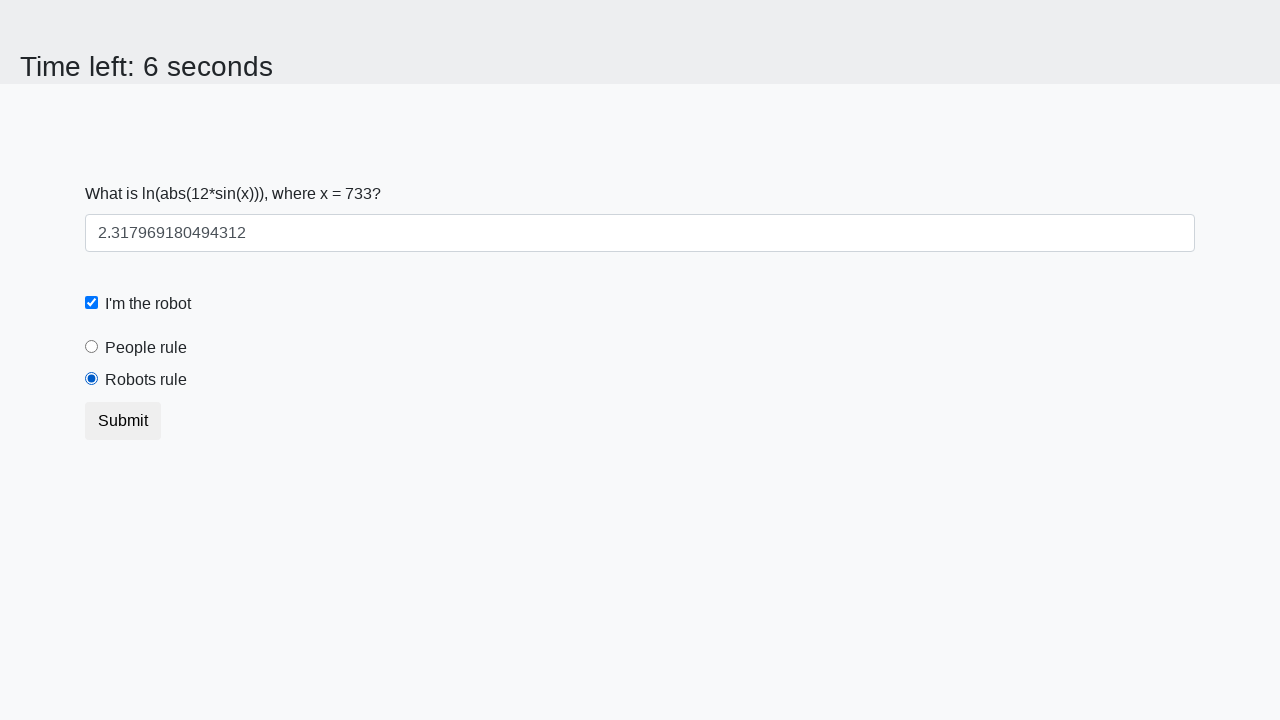

Clicked the submit button at (123, 421) on button.btn
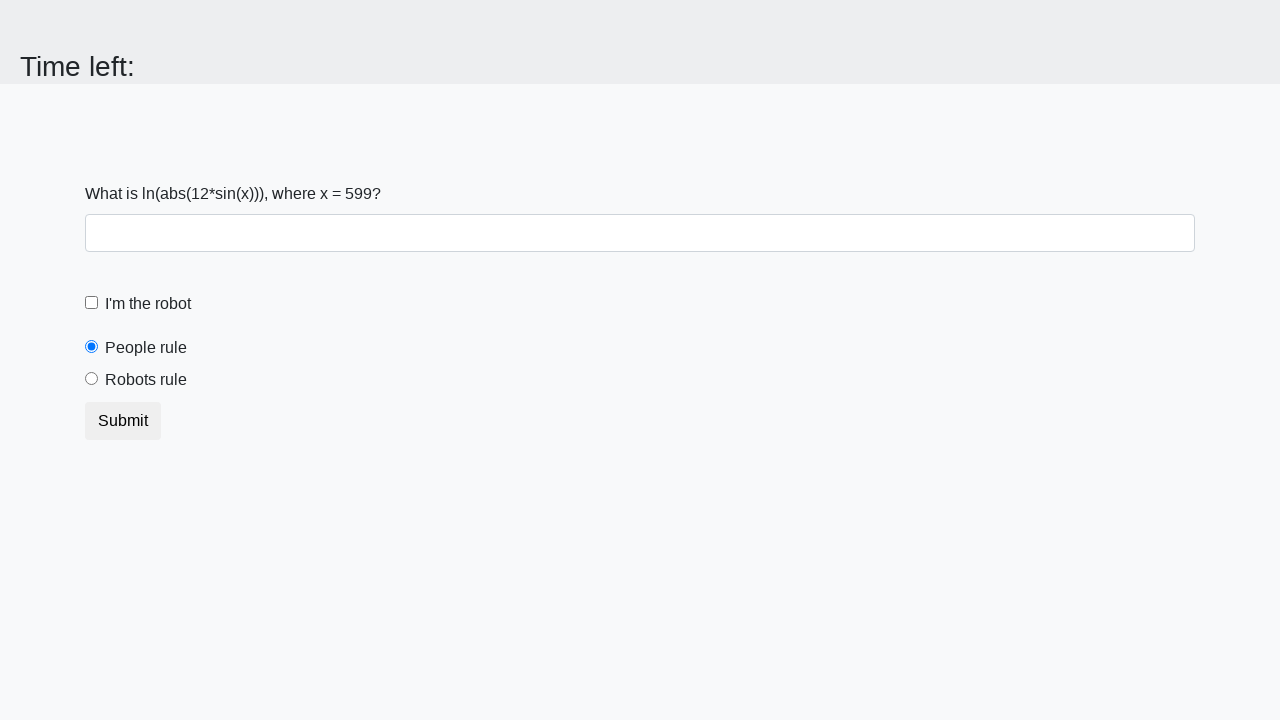

Waited for page response
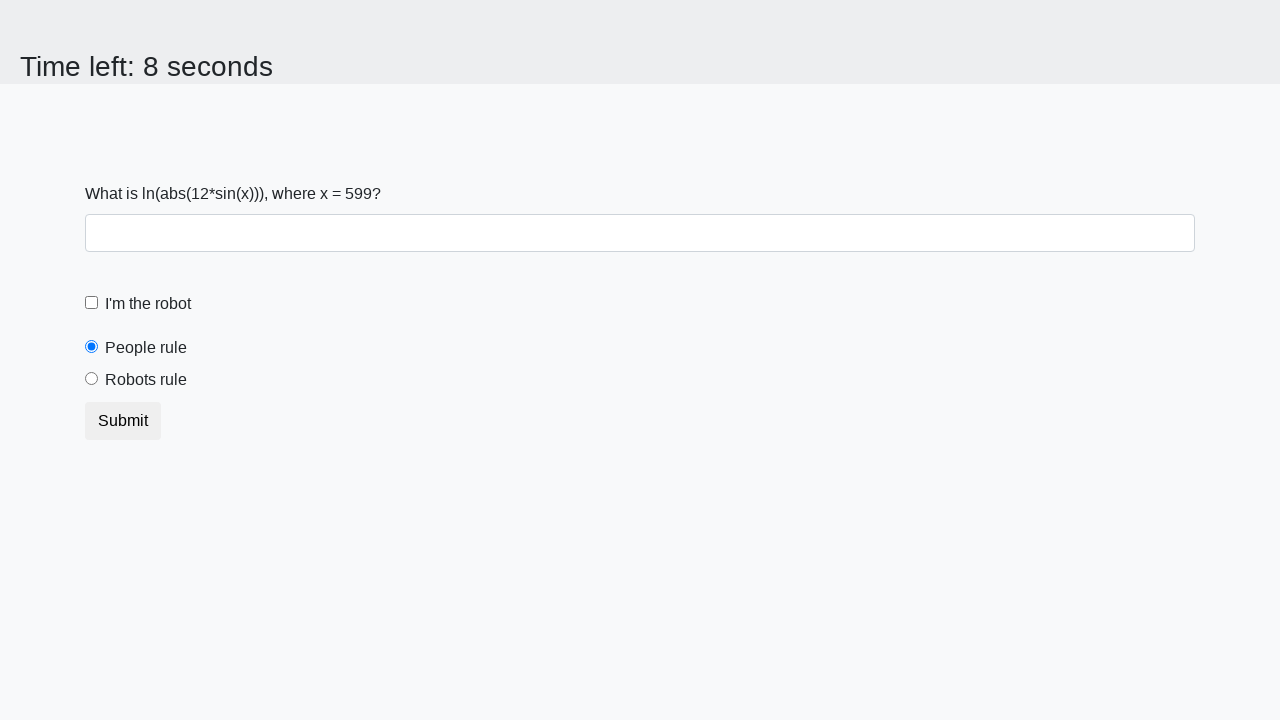

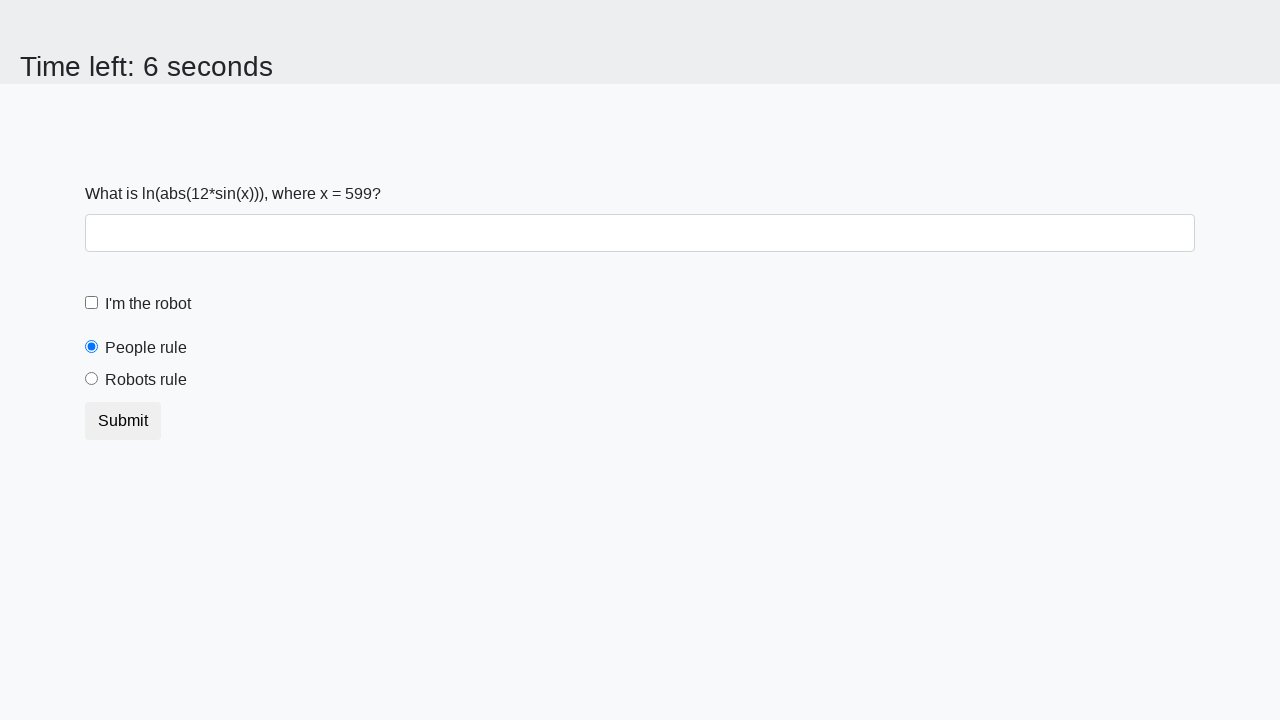